Navigates to a university athletics basketball statistics page, waits for content to load, then navigates to another stats page section and verifies tables are present on the page.

Starting URL: https://athletics.claflin.edu/sports/mens-basketball/stats/2024-25#game-highs

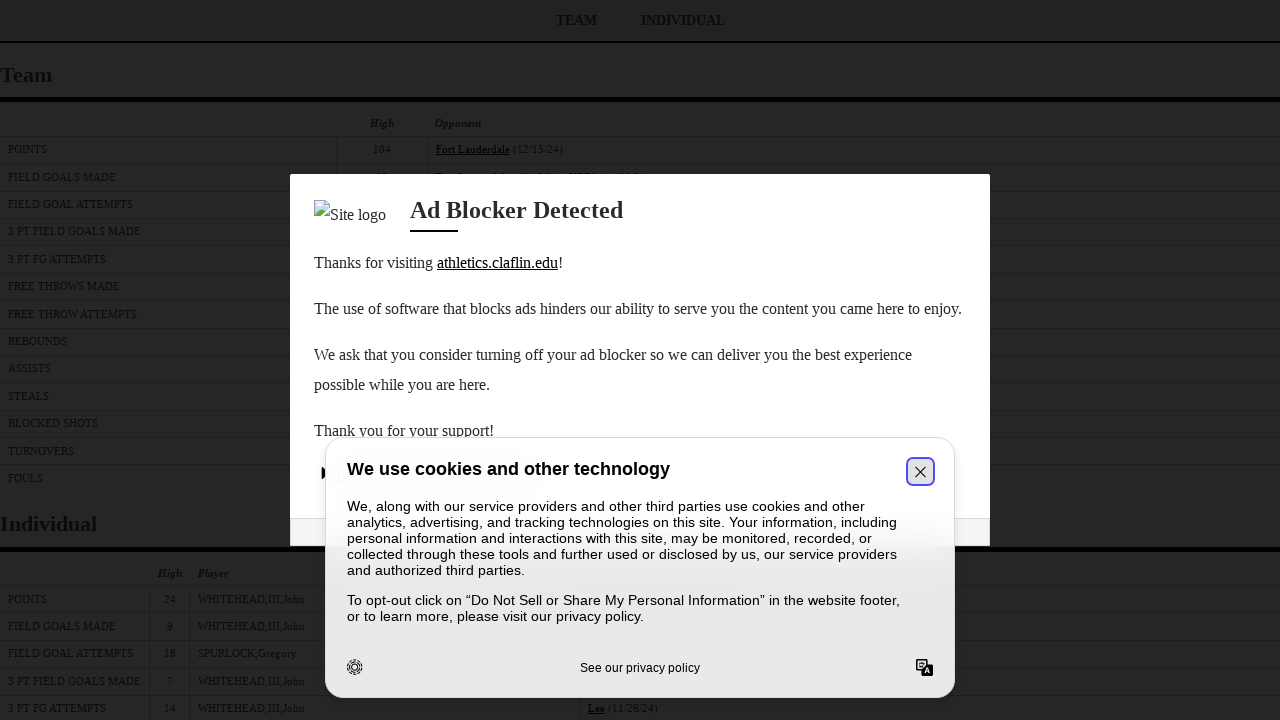

Waited for page content to fully load on game-highs section
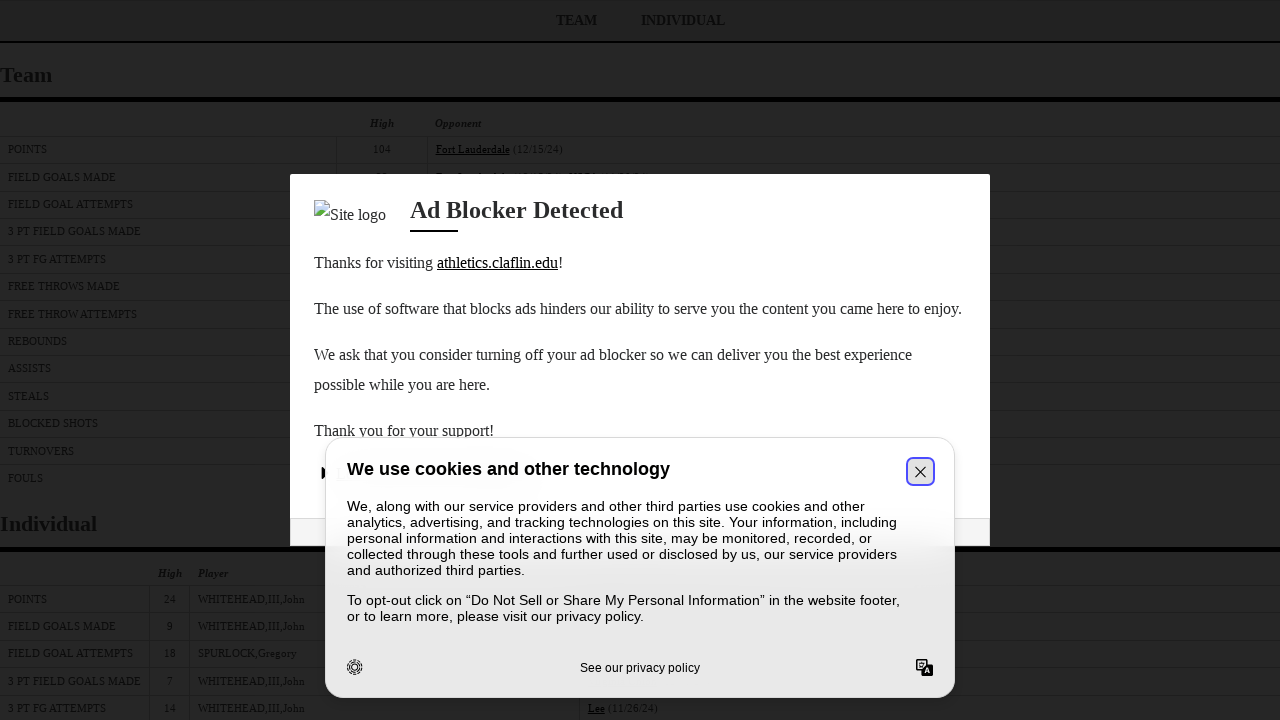

Verified tables are present on the game-highs page
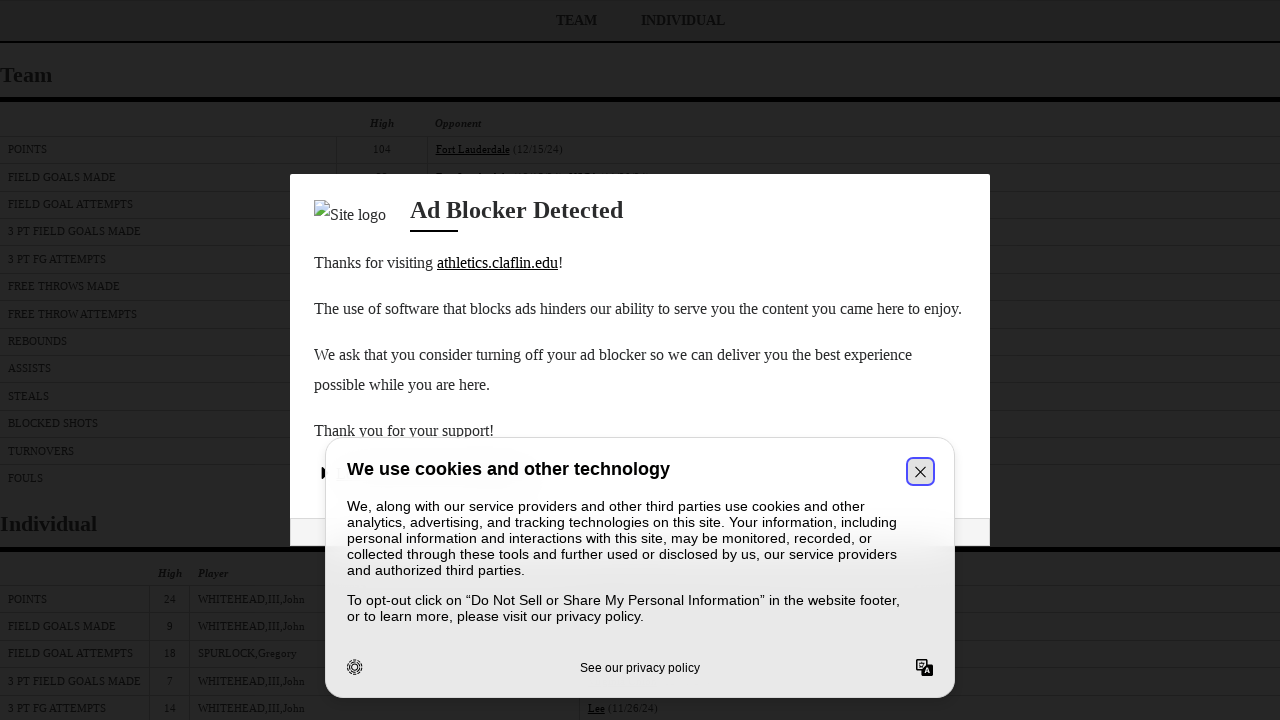

Navigated to team stats page for mens basketball 2024-25 season
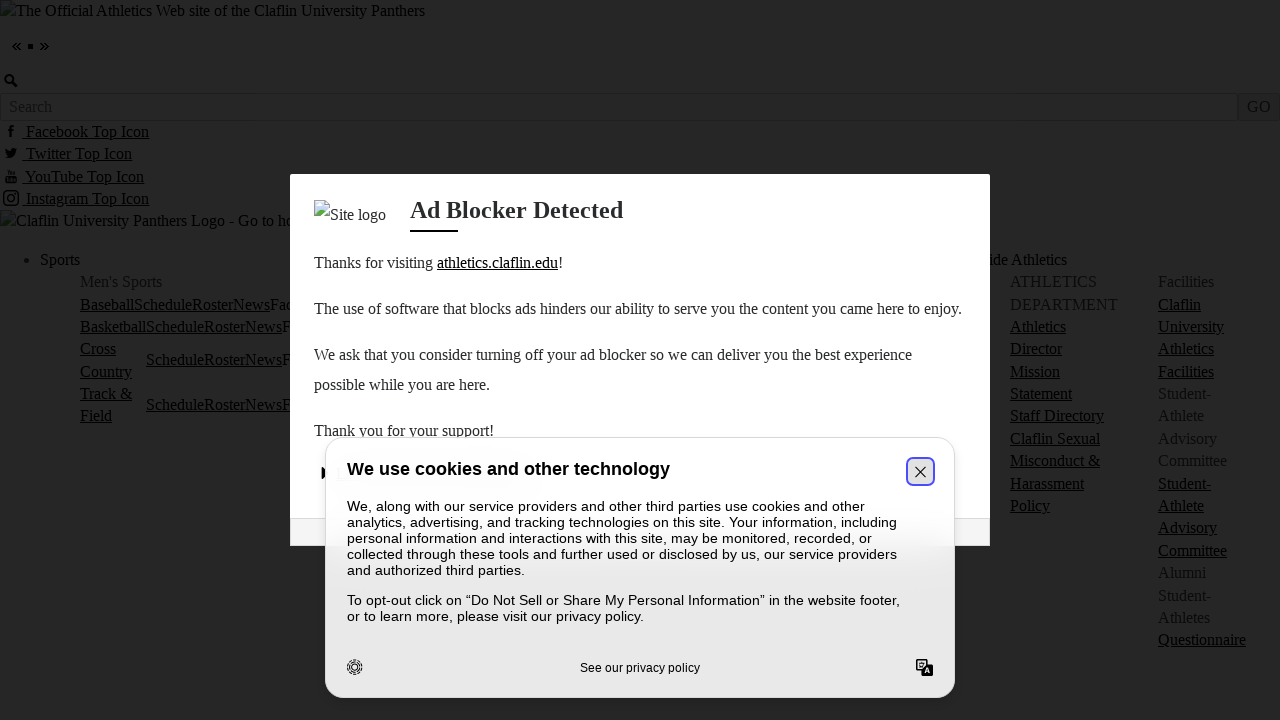

Waited for team stats page content to fully load
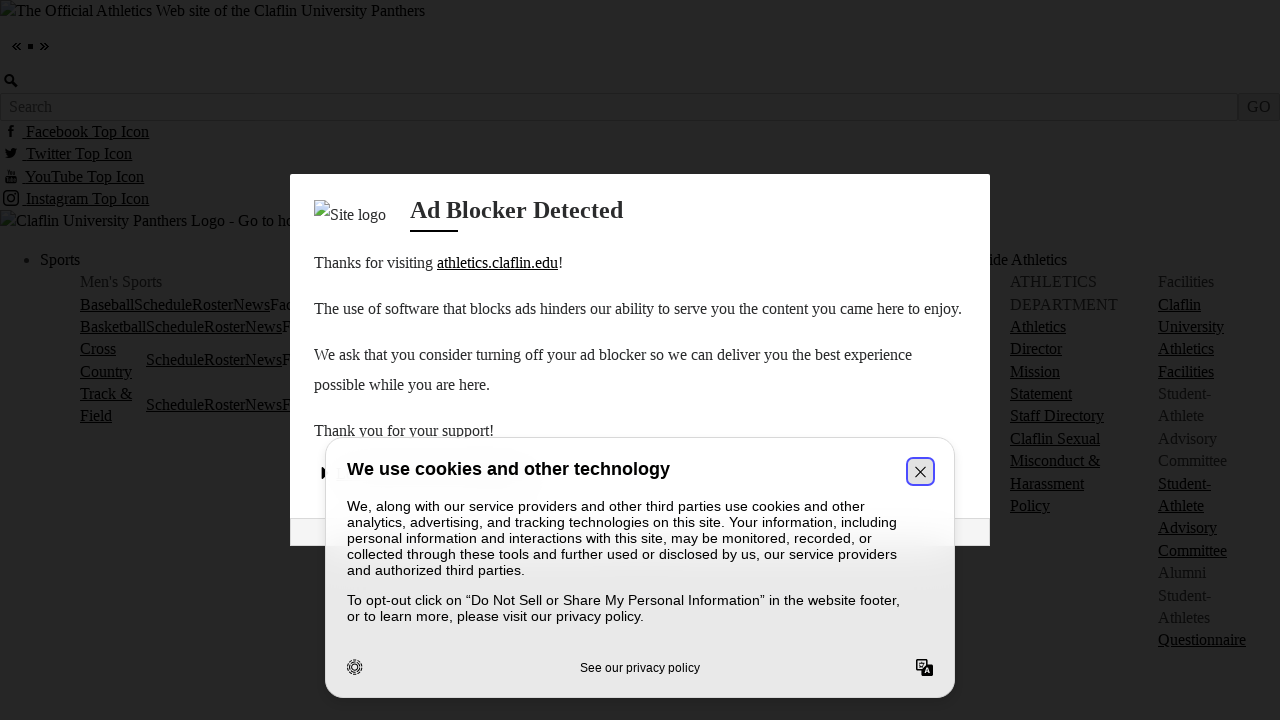

Verified tables are present on the team stats page
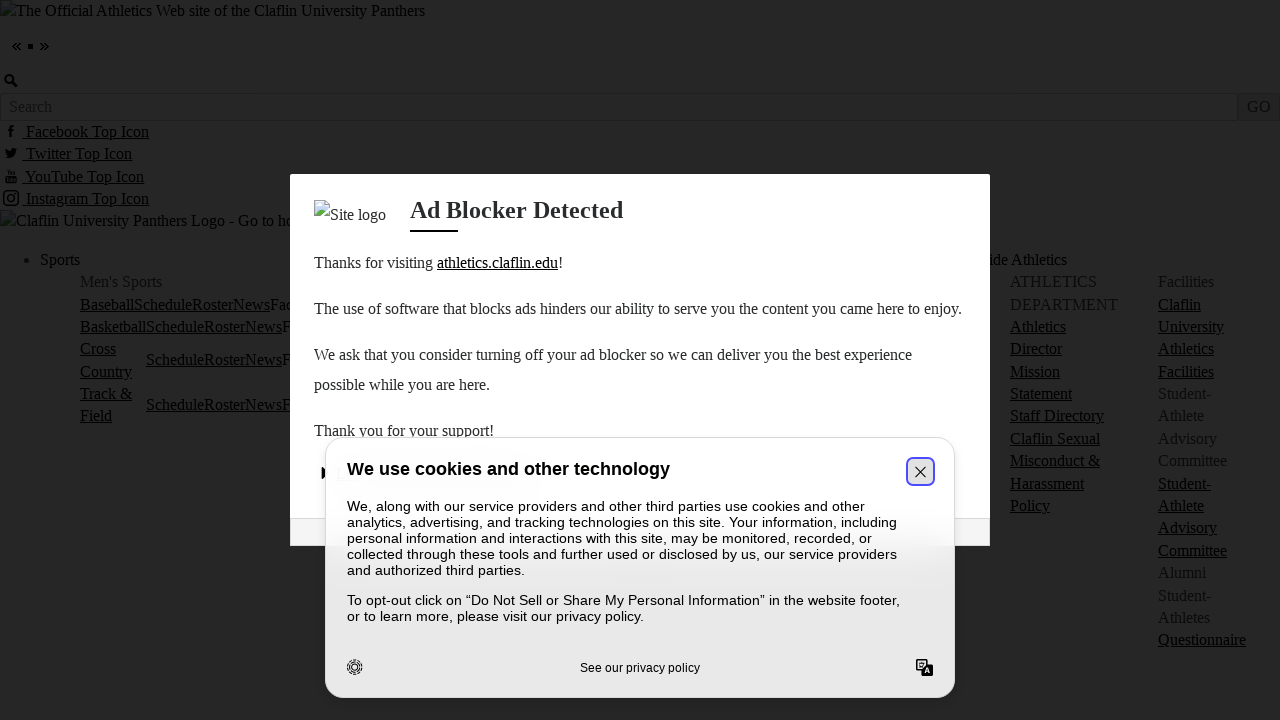

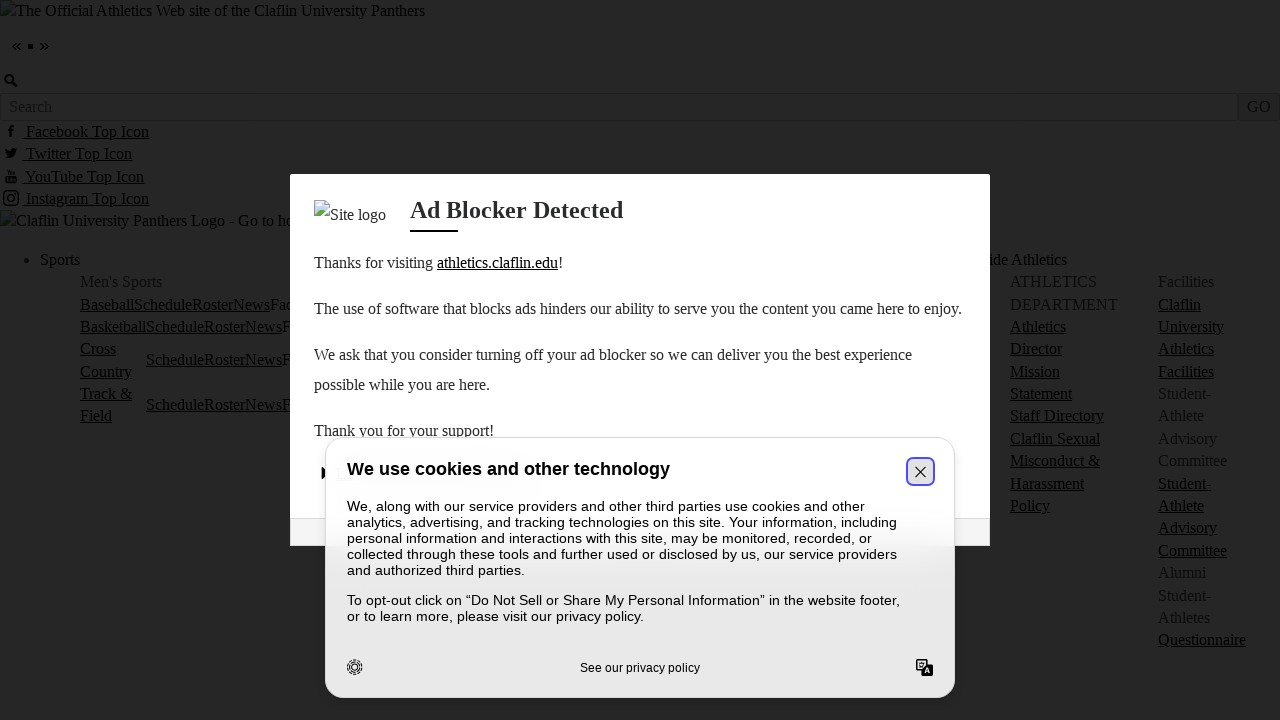